Fills out a complete input form with various field types including text inputs, email, password, select dropdown, and submits the form

Starting URL: https://www.lambdatest.com/selenium-playground/input-form-demo

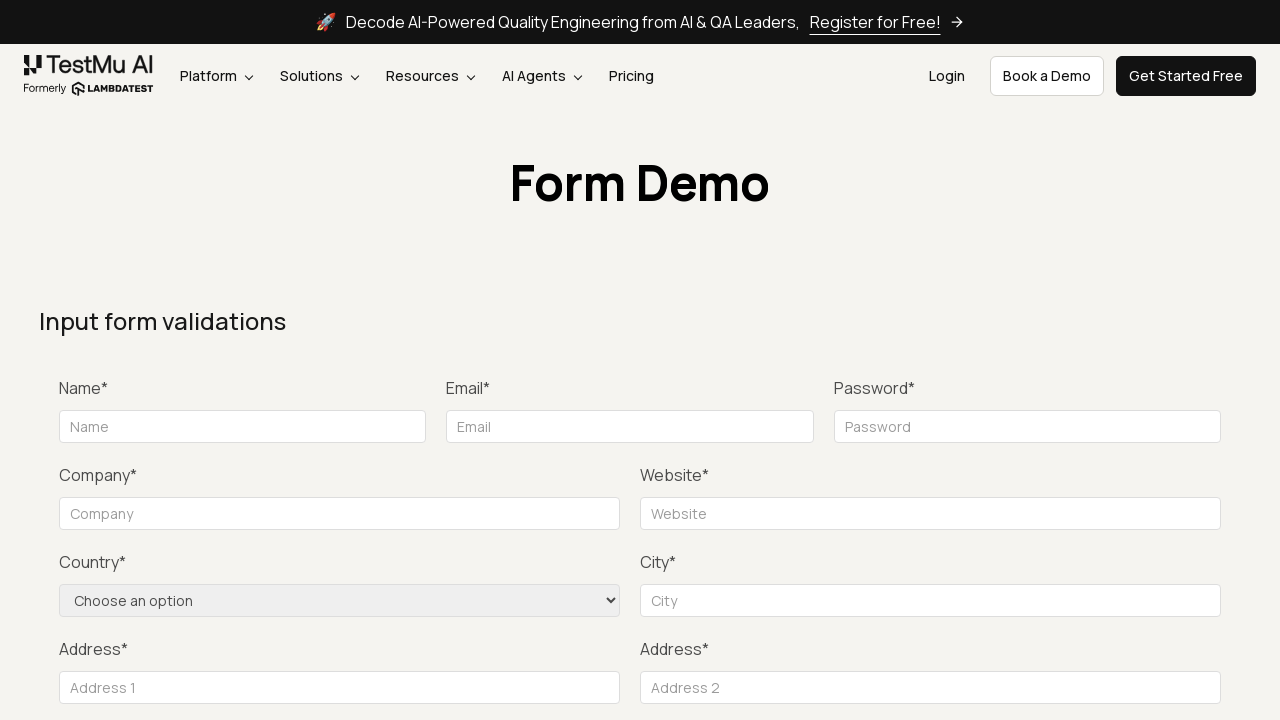

Filled name field with 'Mike' on [id="name"]
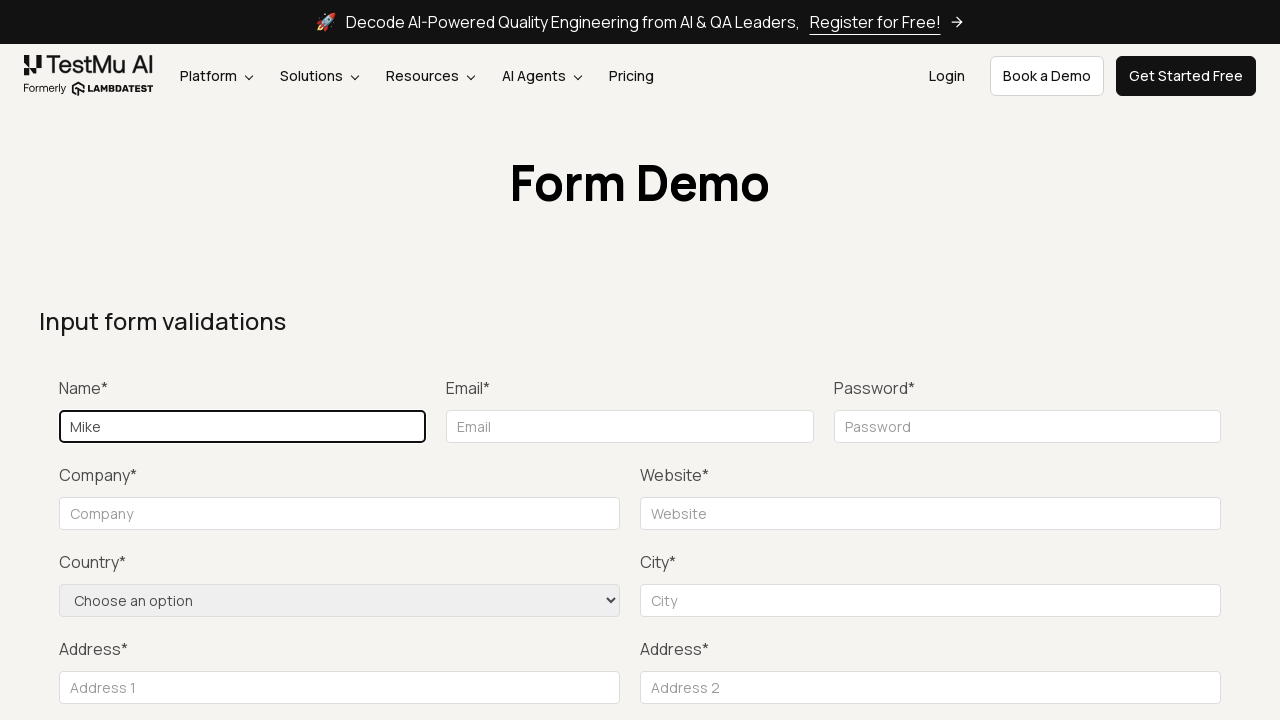

Filled email field with 'michael@gmail.com' using sequential typing
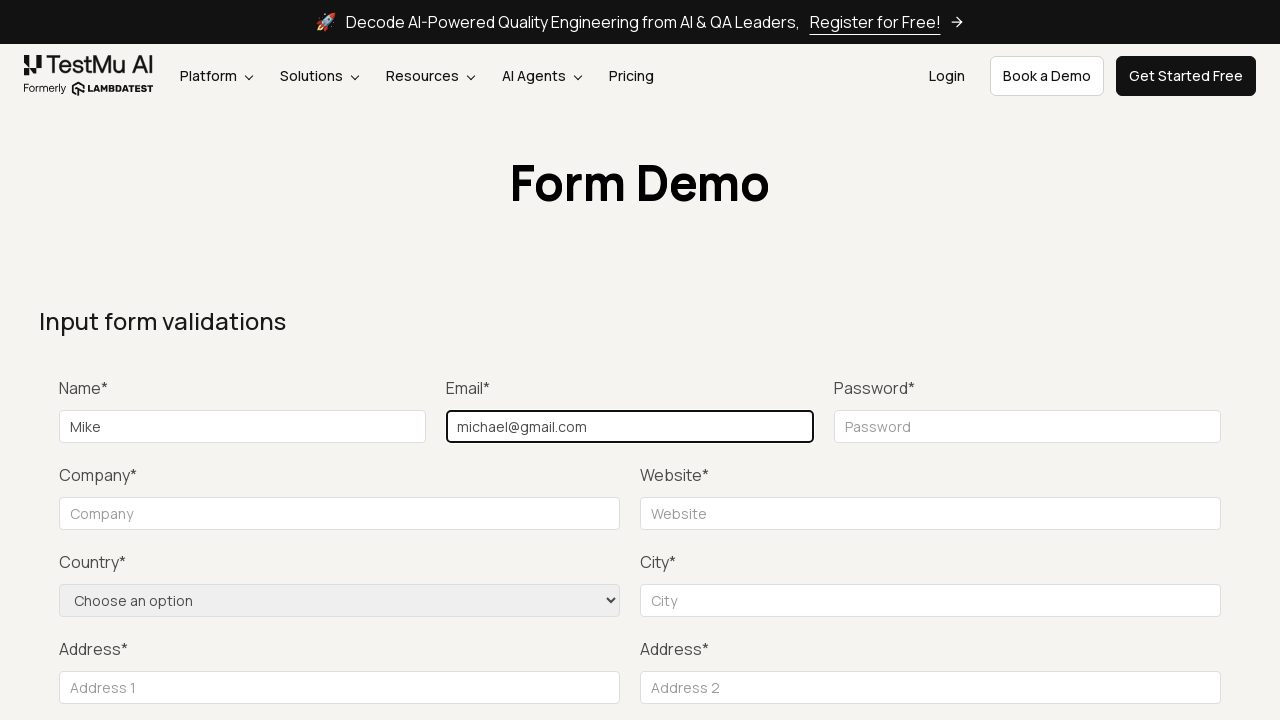

Filled password field with 'test1234' on input[placeholder="Password"]
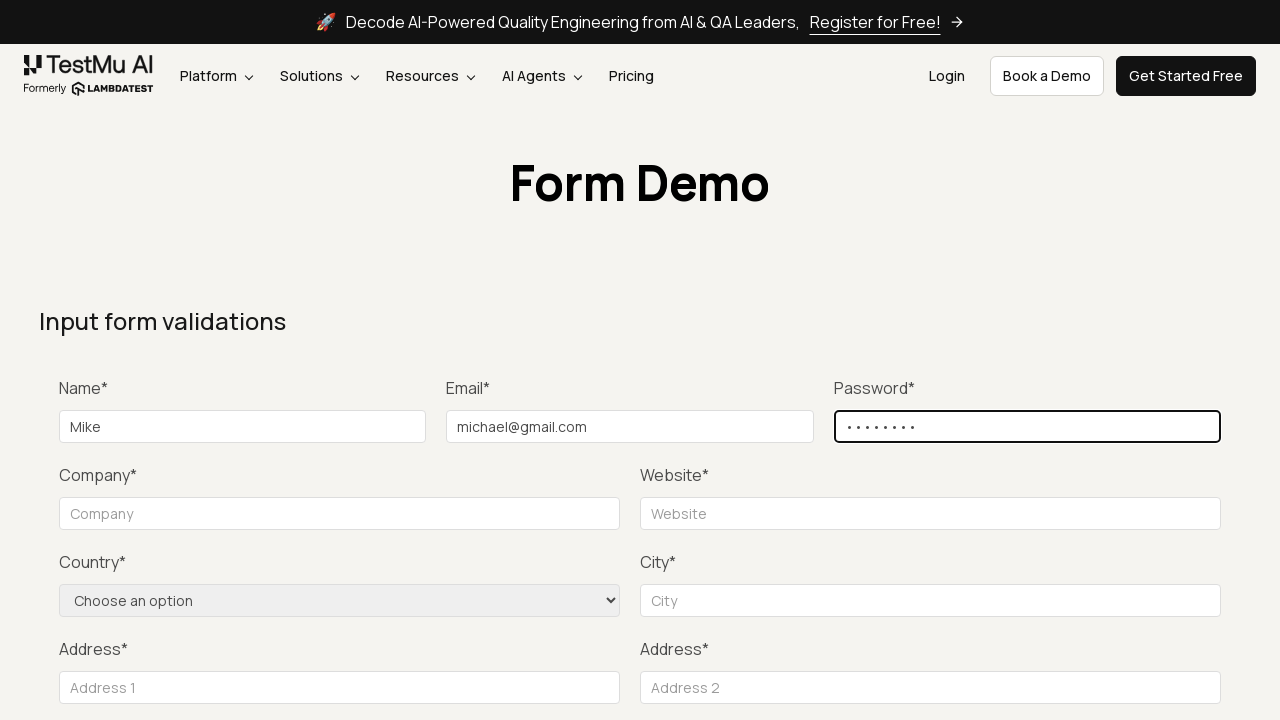

Filled company field with 'LambdaTest' on [for="companyname"]~[placeholder="Company"]
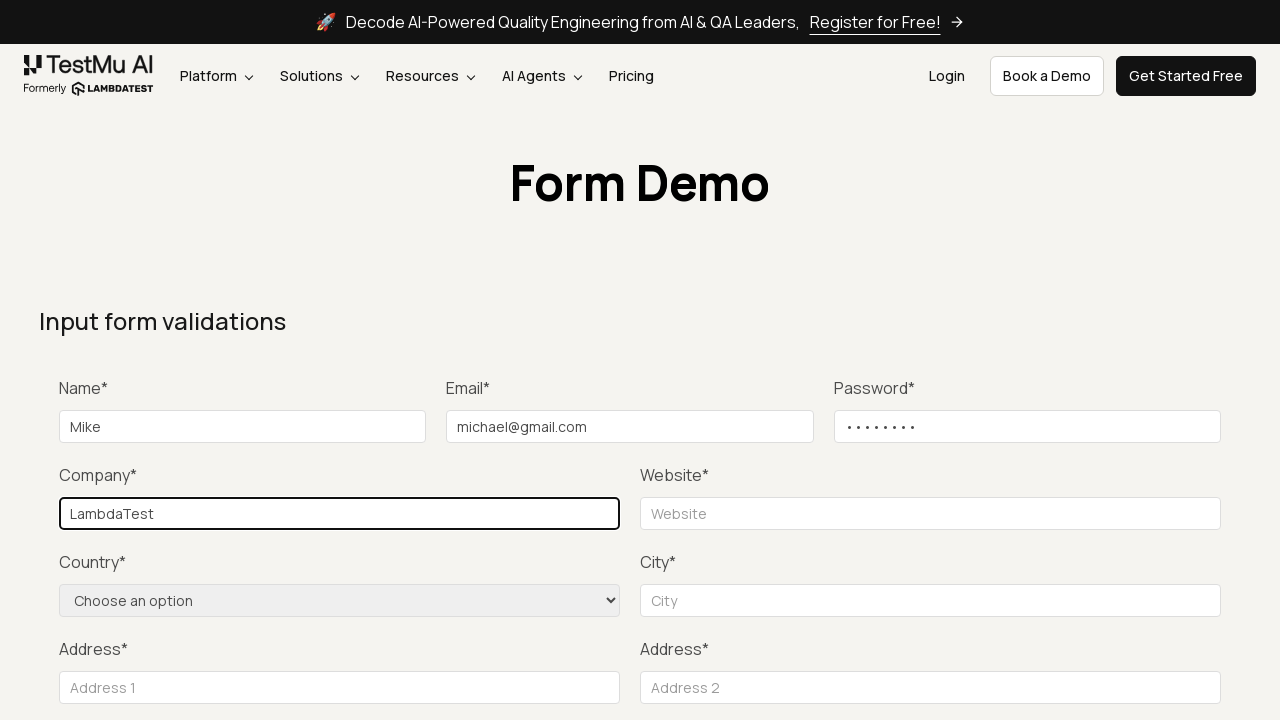

Filled website field with 'https://www.lambdatest.com' on label:has-text("Website") ~ input#websitename
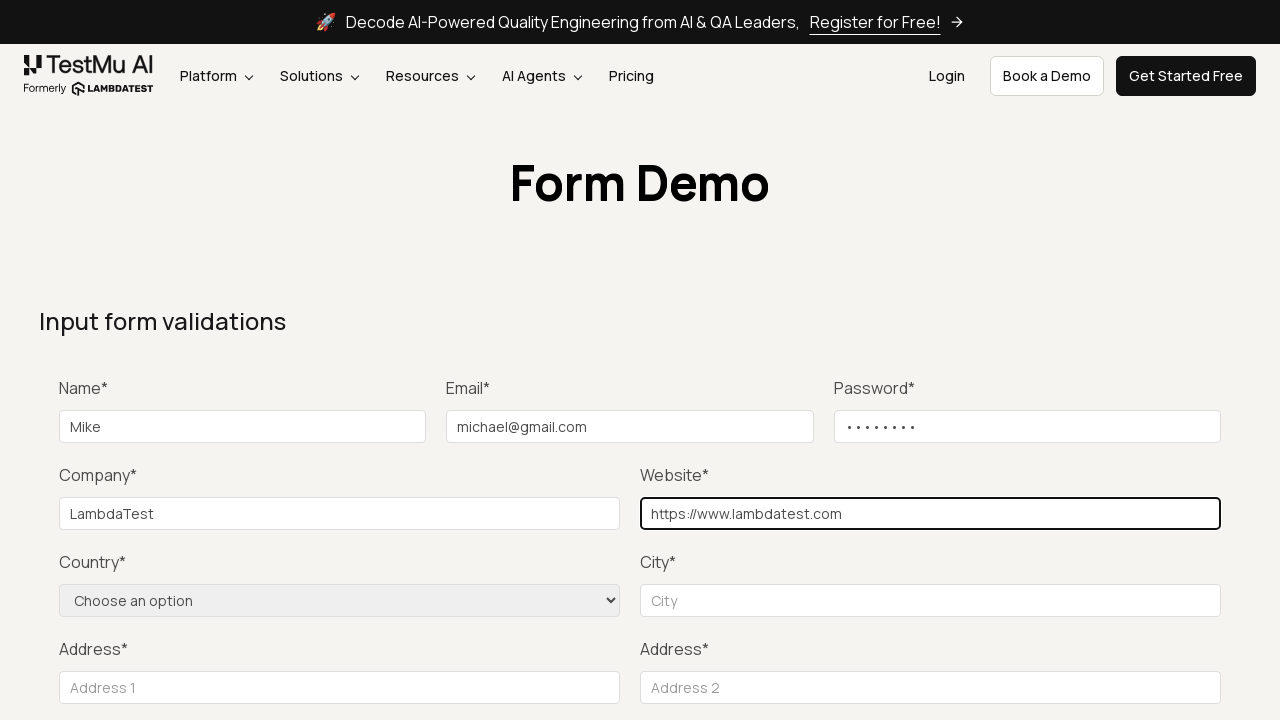

Selected 'United States' from country dropdown on select[name="country"]
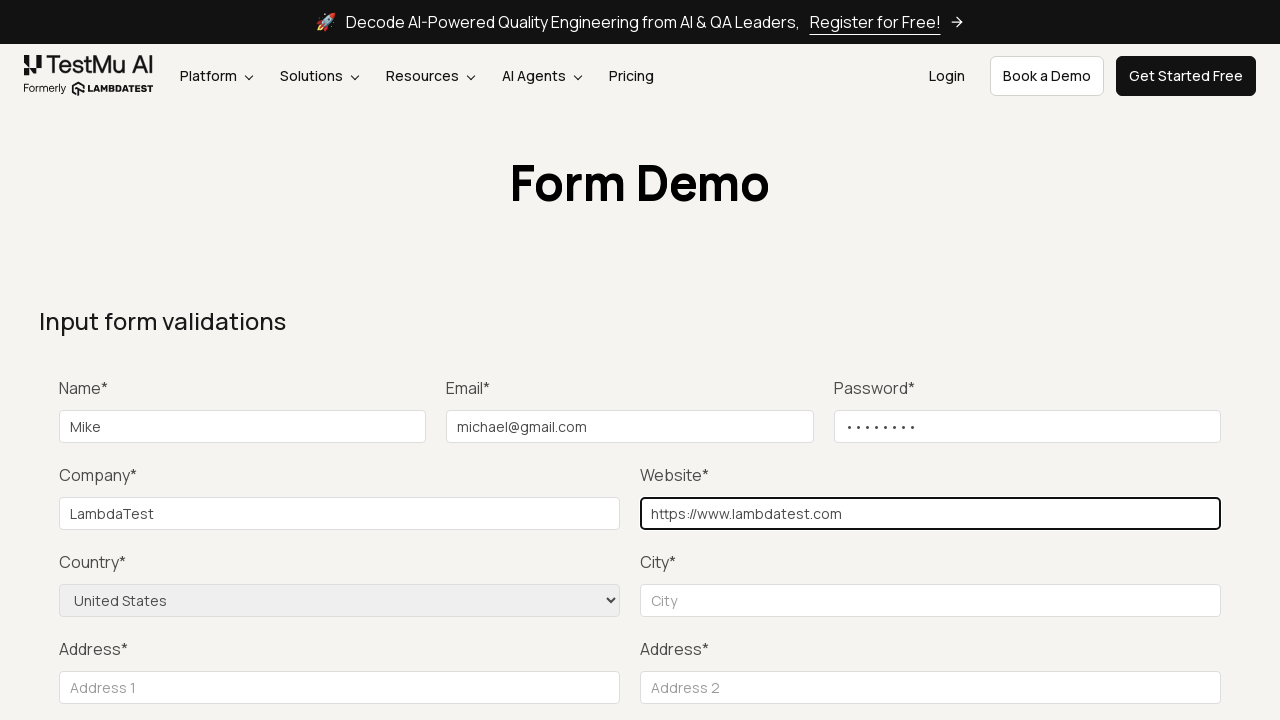

Filled city field with 'Denver' on label:has-text("City") ~ input#inputCity
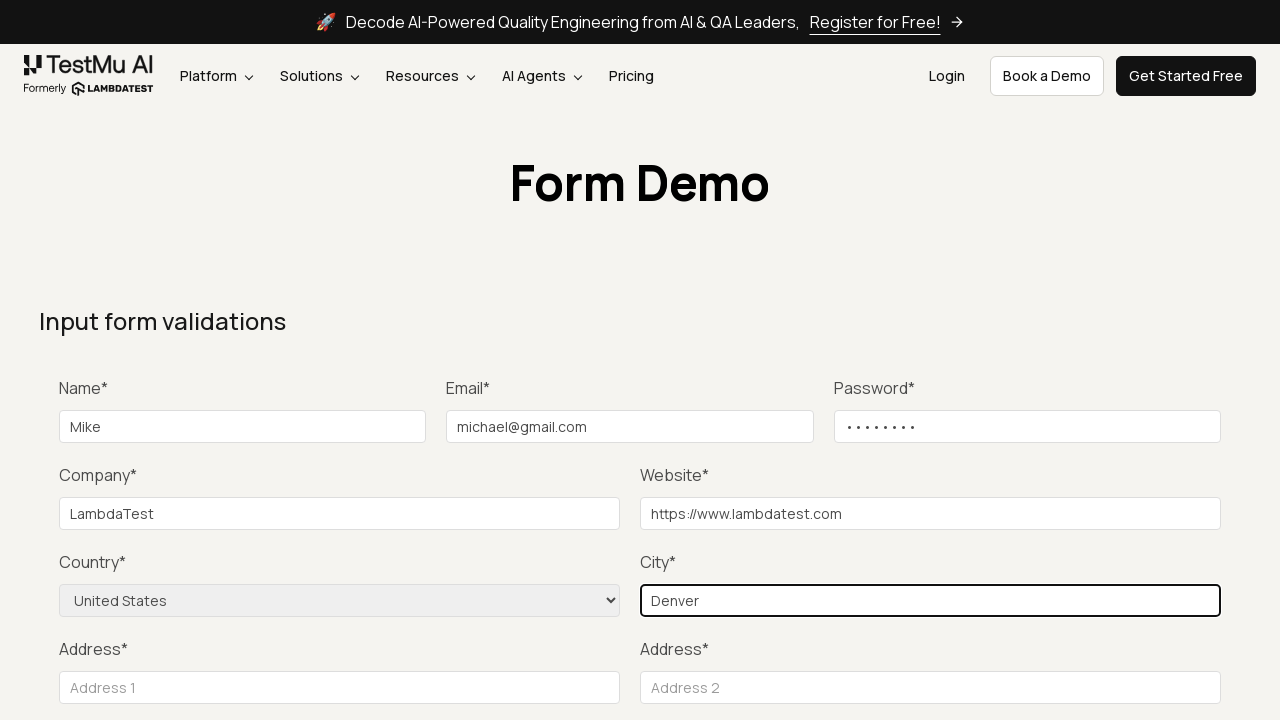

Filled address 1 field with '123 Main St' on internal:attr=[placeholder="Address 1"i]
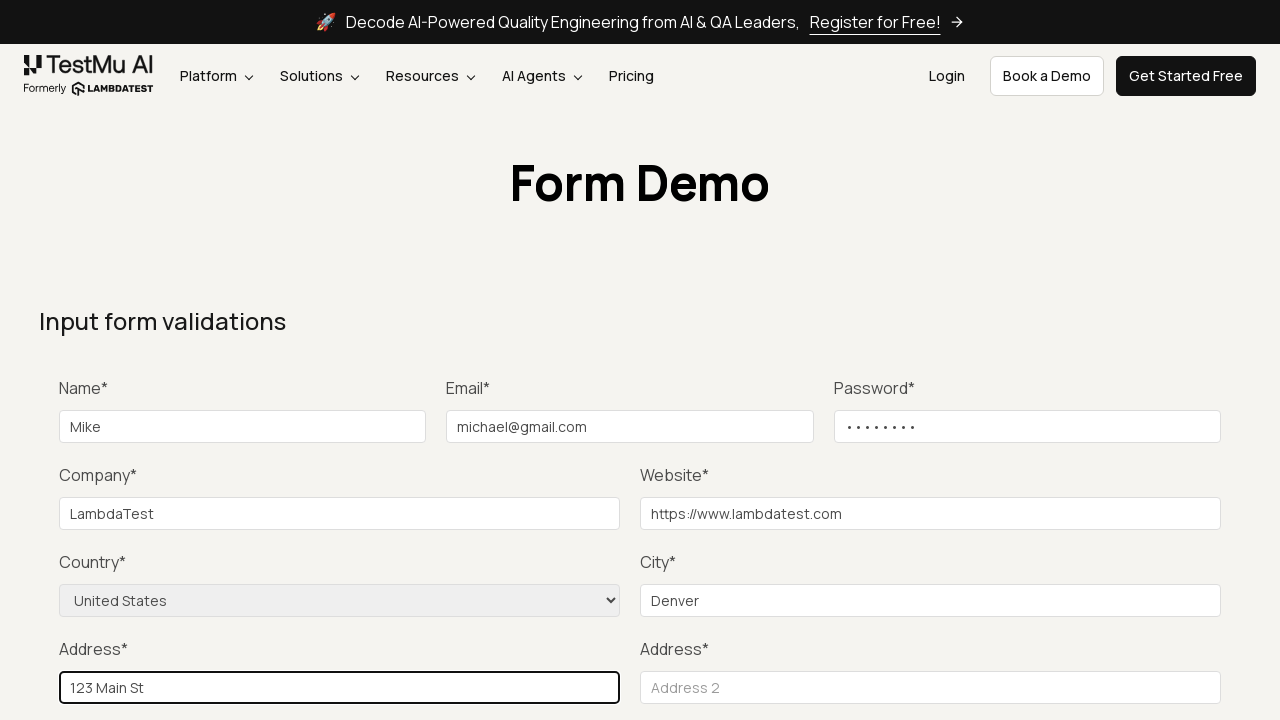

Filled address 2 field with '123 Main St' on internal:attr=[placeholder="Address 2"i]
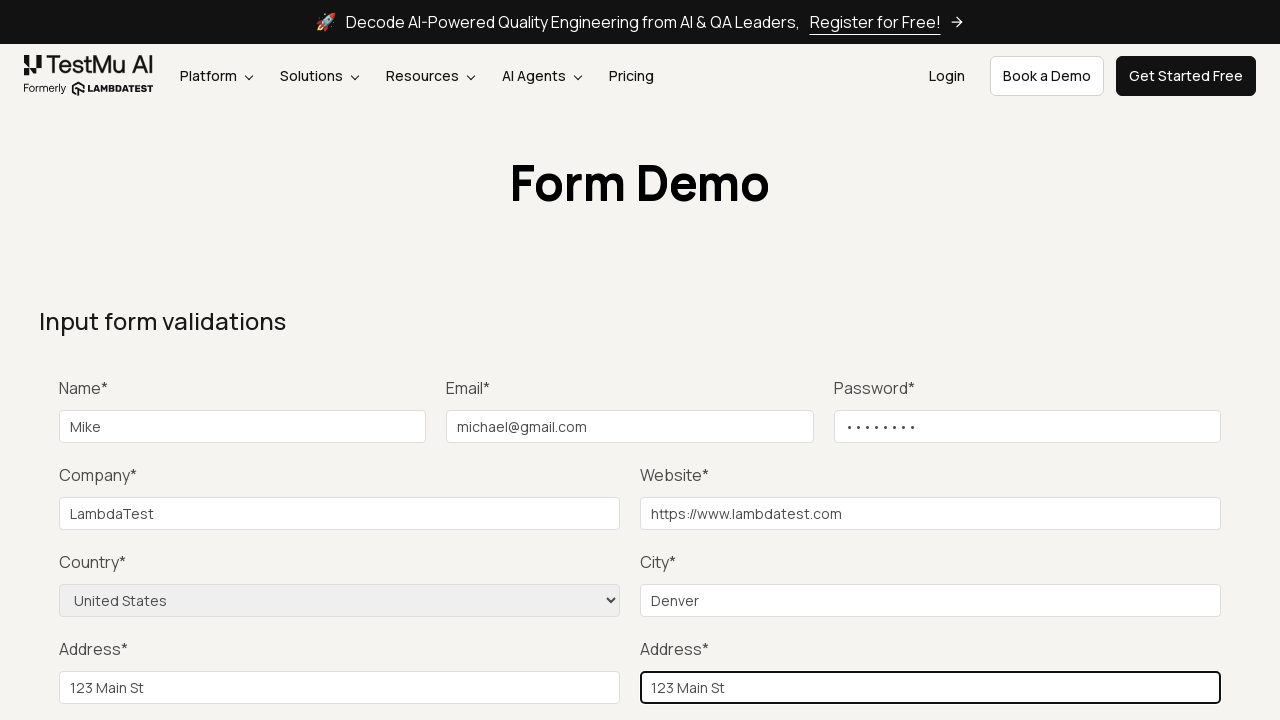

Filled state field with 'Colorado' on internal:role=textbox[name="State"i]
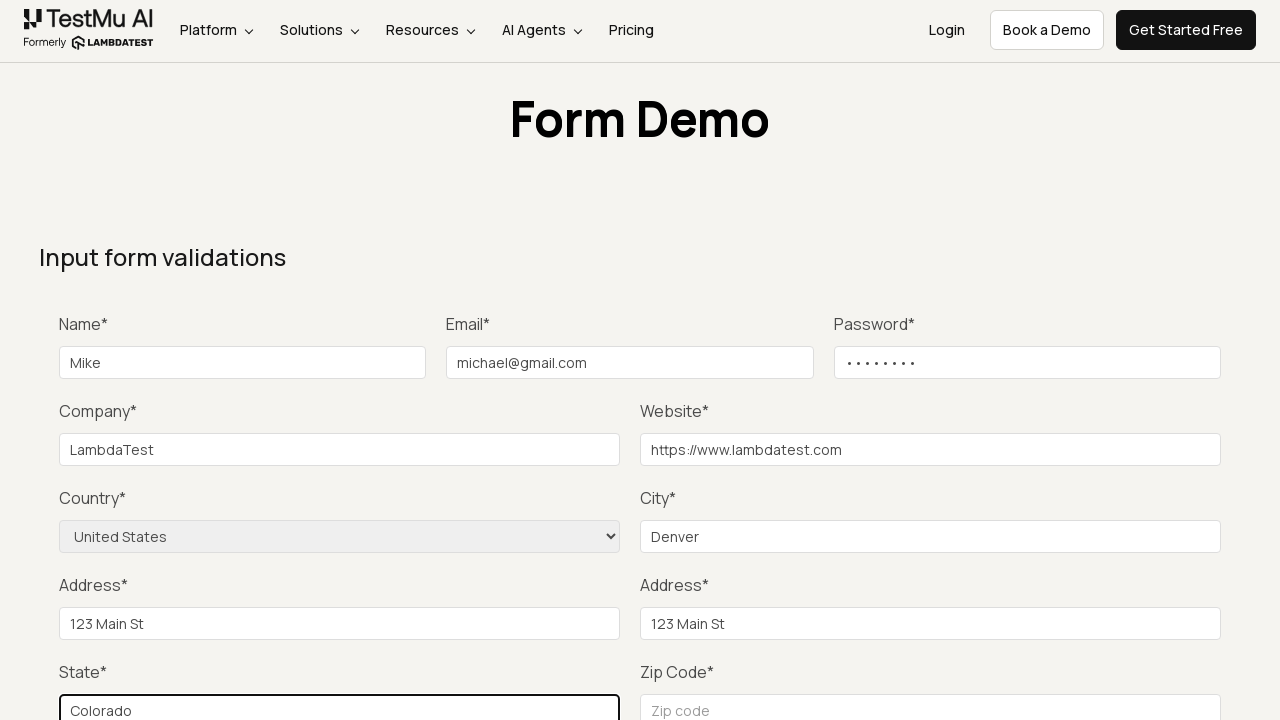

Filled zip code field with '10001' on internal:role=textbox[name="Zip Code"i]
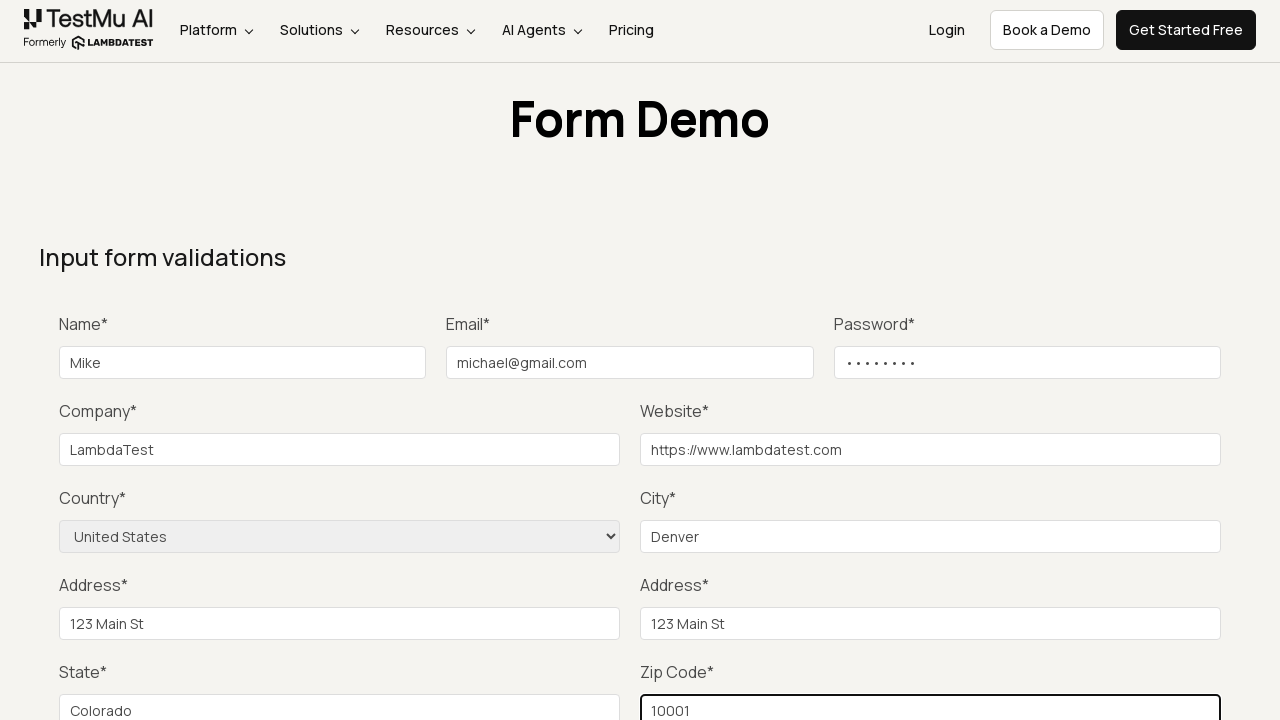

Clicked Submit button to submit the form at (1131, 360) on internal:role=button[name="Submit"i]
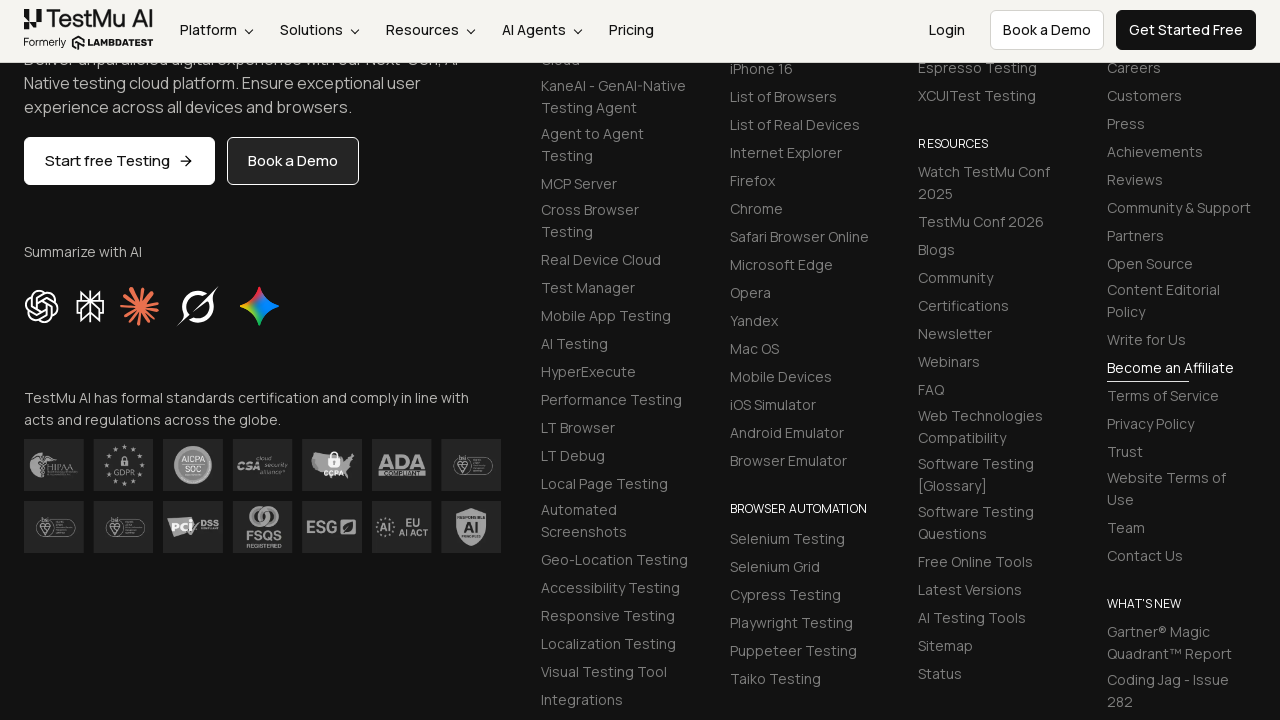

Form submission confirmed - Input form validations header appeared
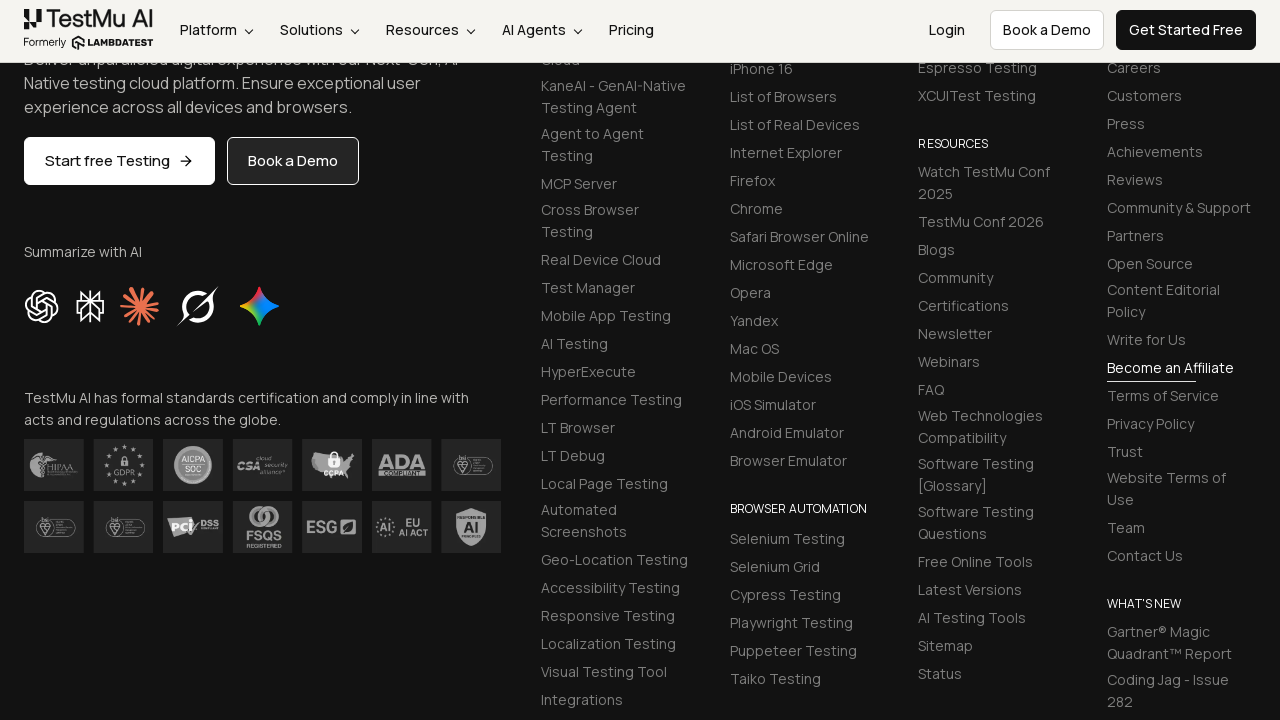

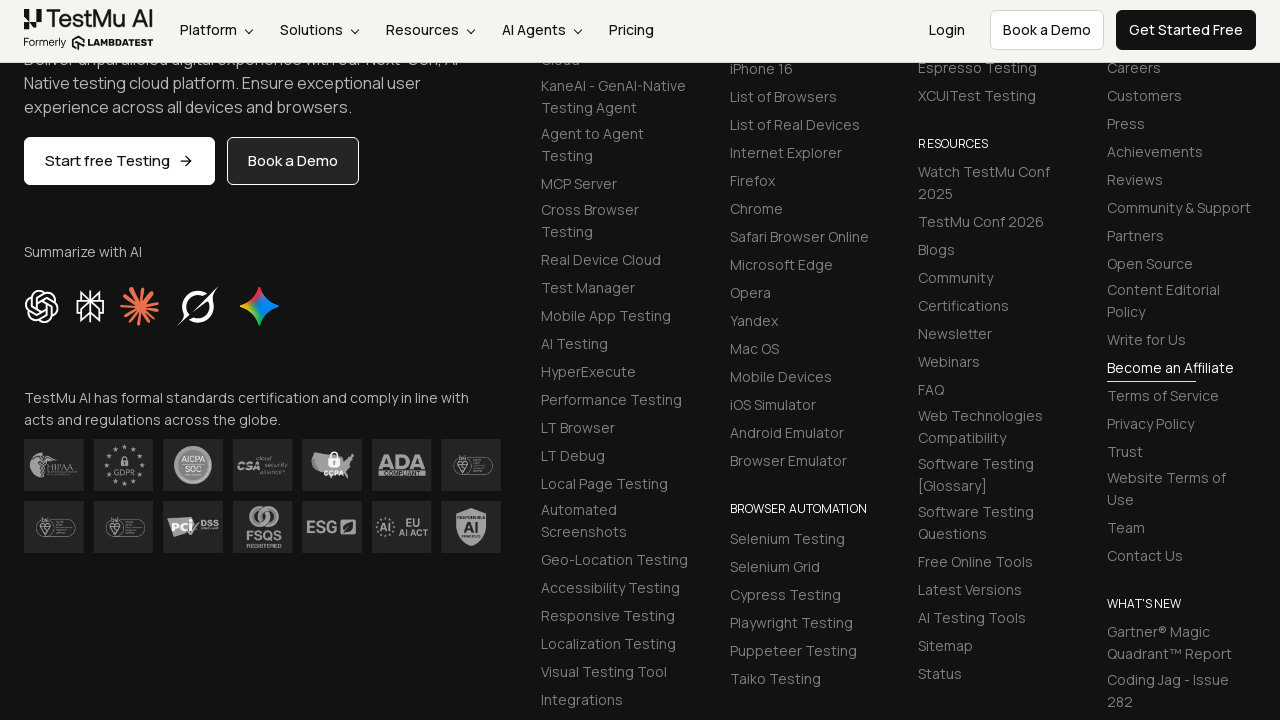